Tests the student registration form on DemoQA by filling in personal details (first name, last name, email, mobile, address), selecting gender, submitting the form, and verifying the confirmation message appears.

Starting URL: https://demoqa.com/automation-practice-form

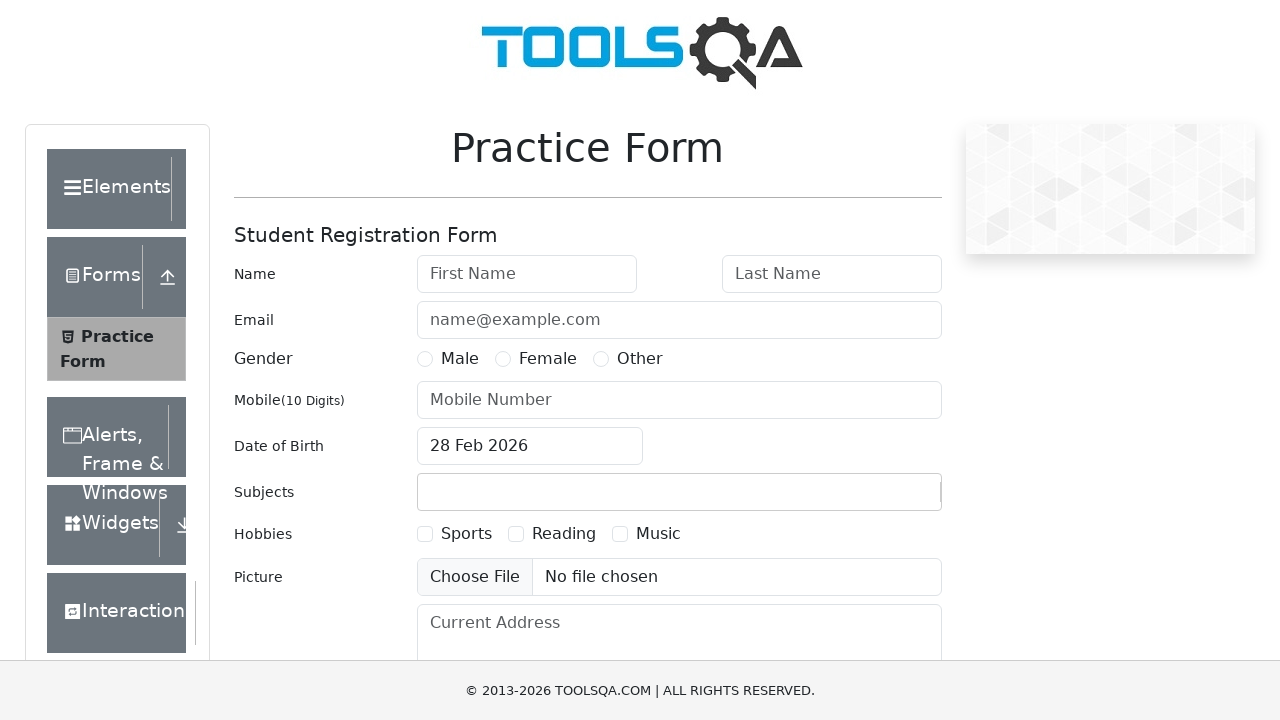

Filled first name field with 'John' on #firstName
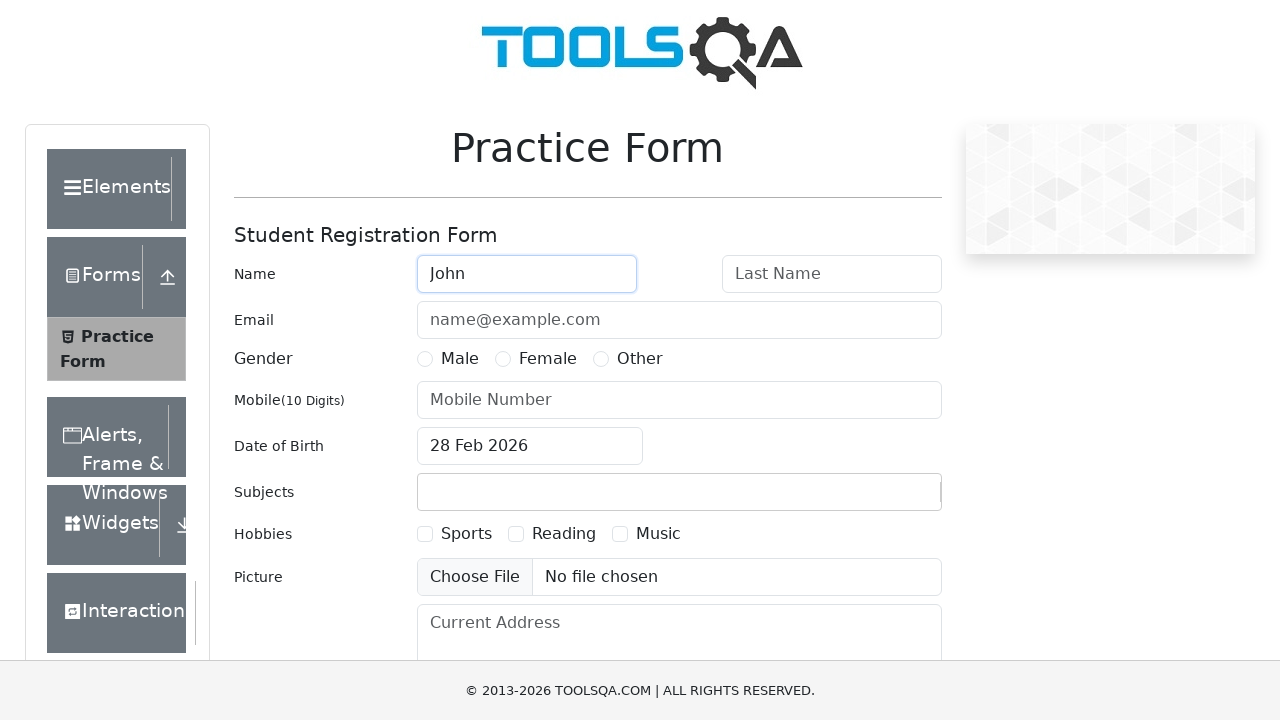

Filled last name field with 'Anderson' on #lastName
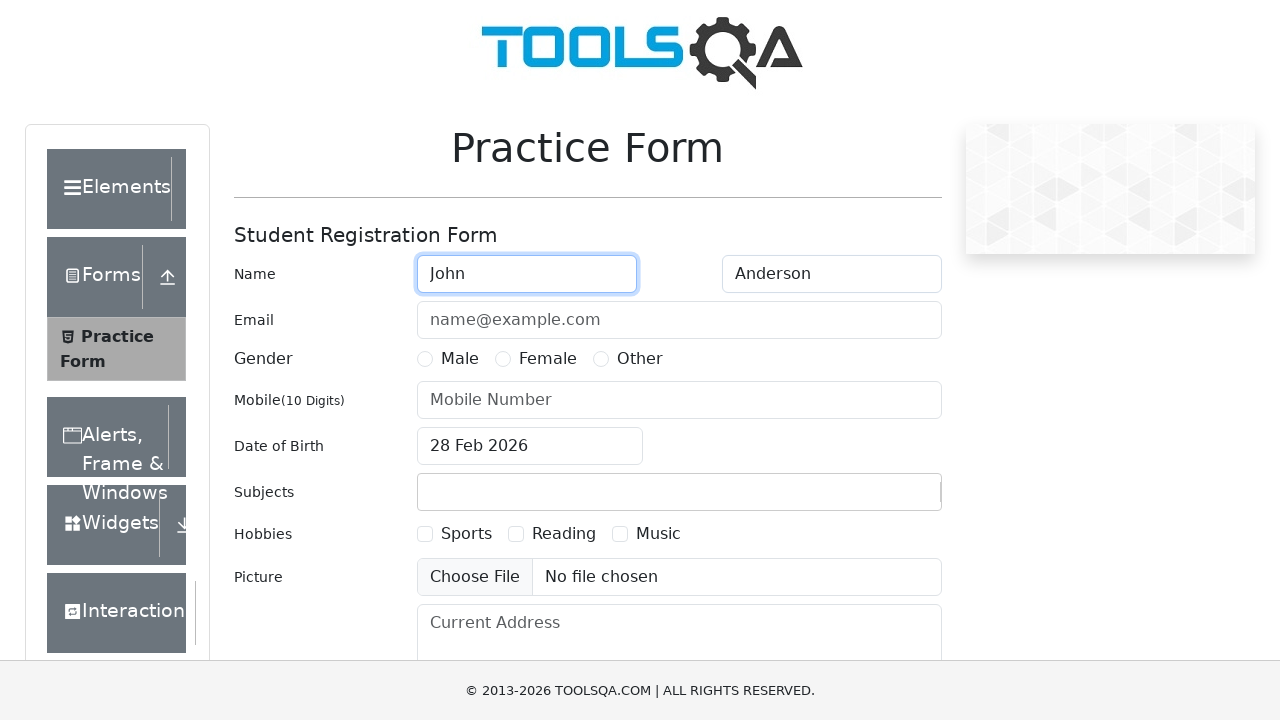

Filled email field with 'john.anderson@example.com' on #userEmail
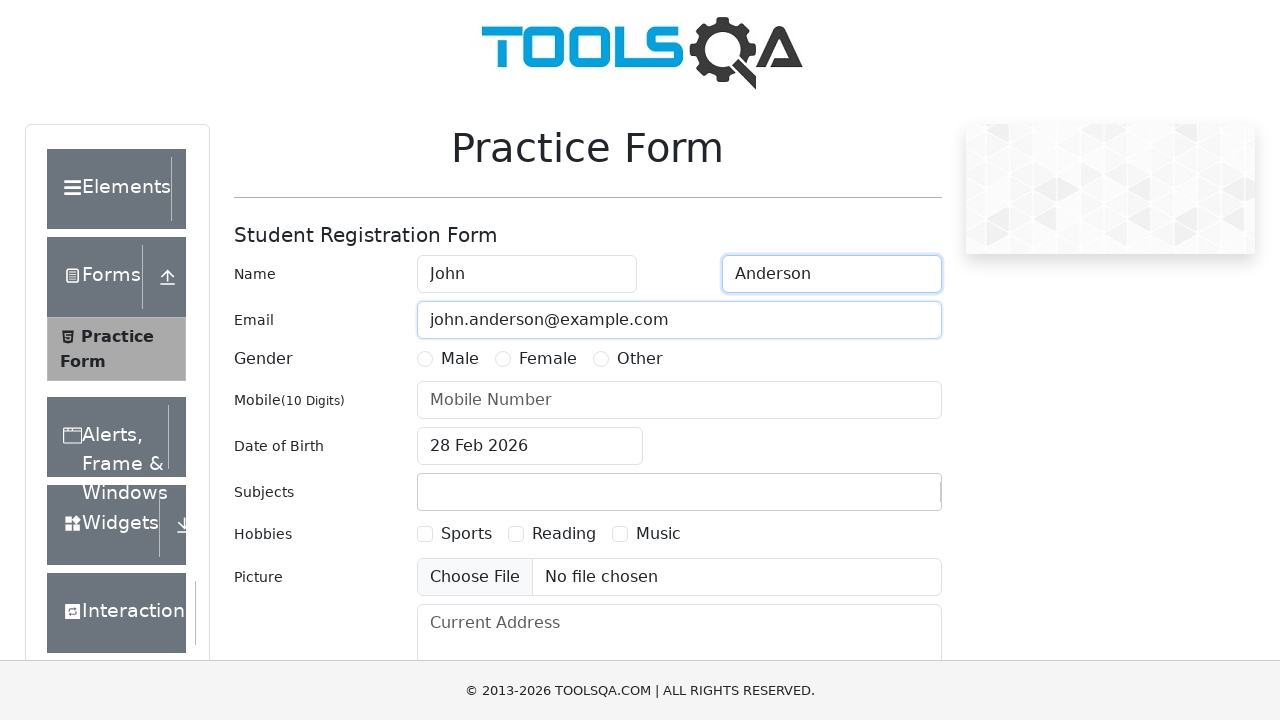

Selected Male gender radio button
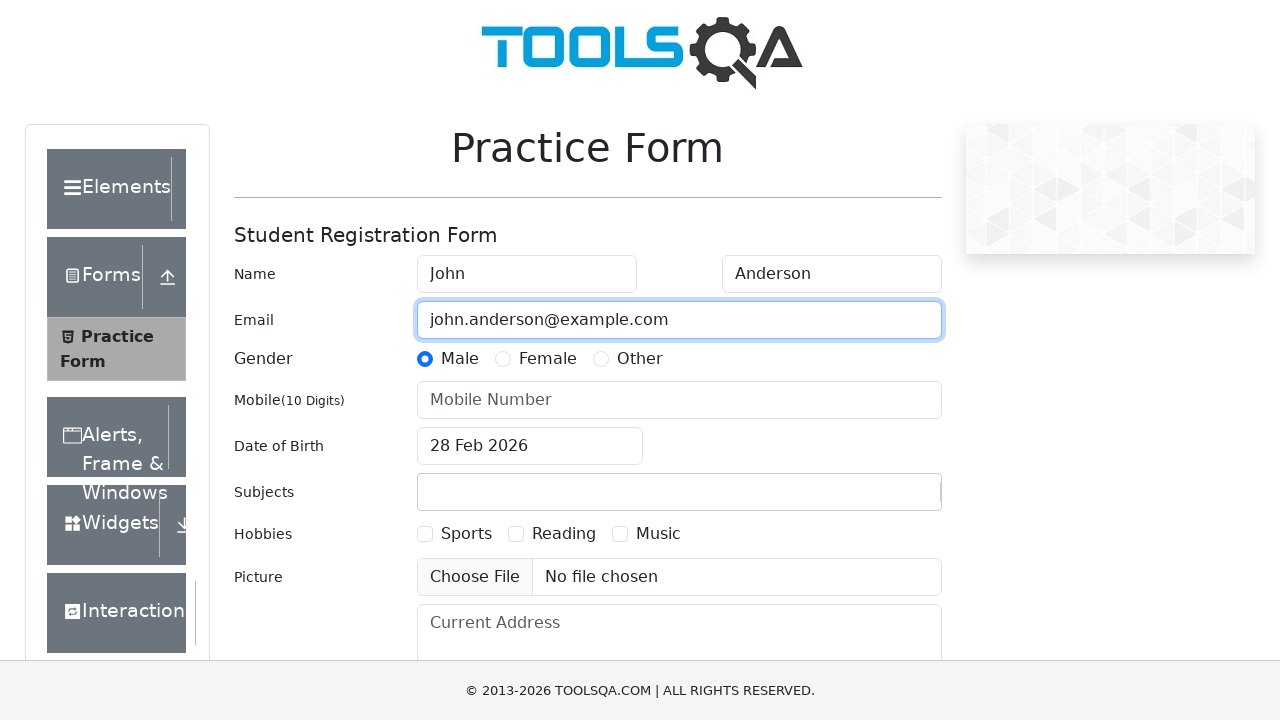

Filled mobile number field with '9876543210' on #userNumber
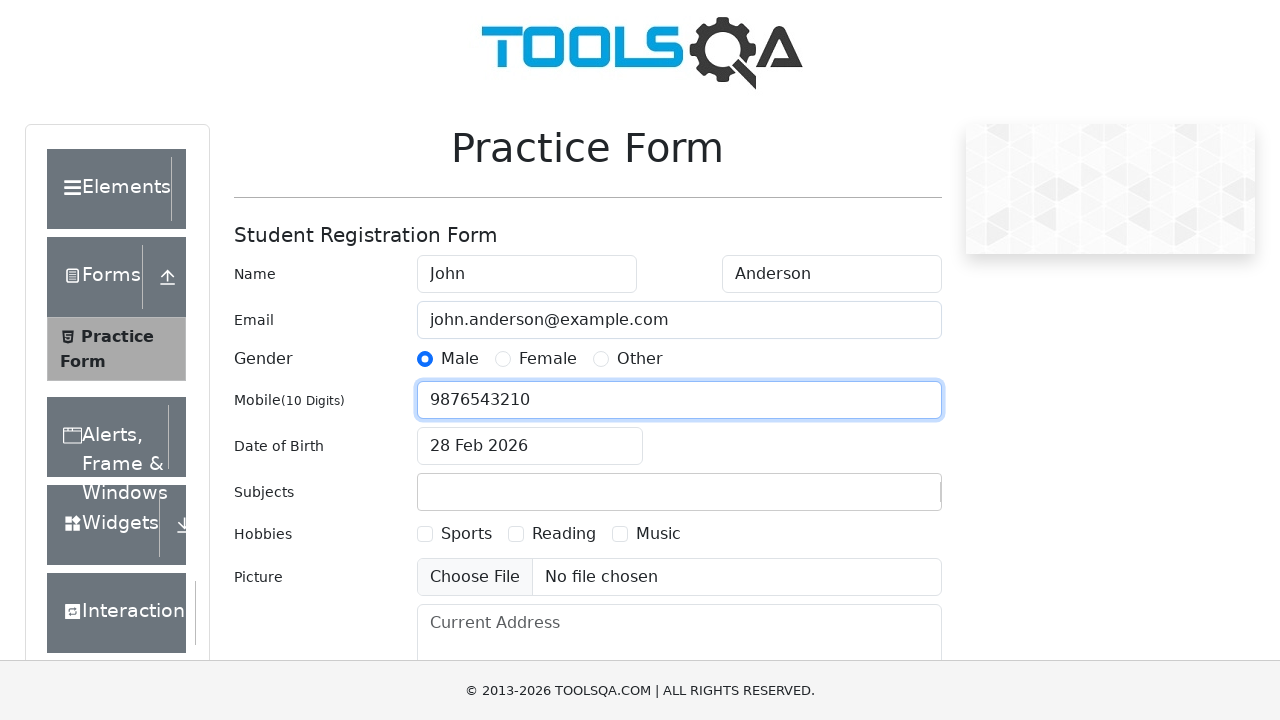

Filled current address field with '123 Test Street, Sample City, 12345' on #currentAddress
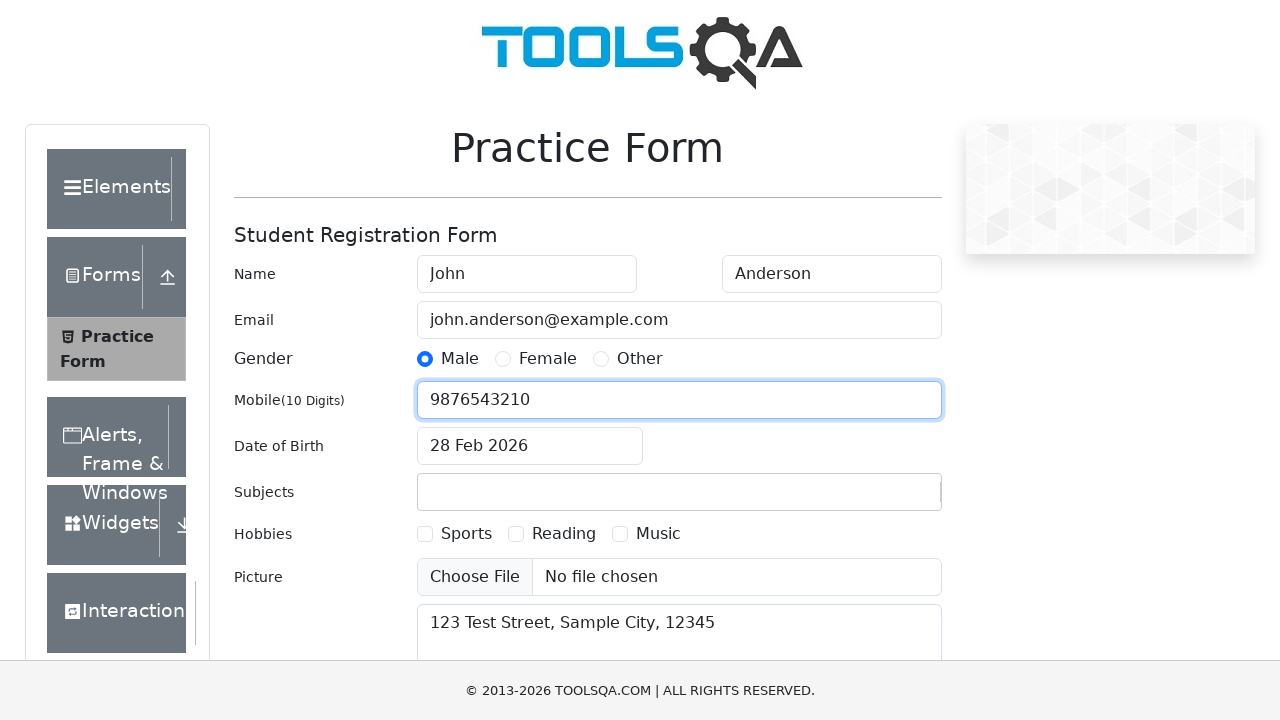

Clicked submit button to submit registration form
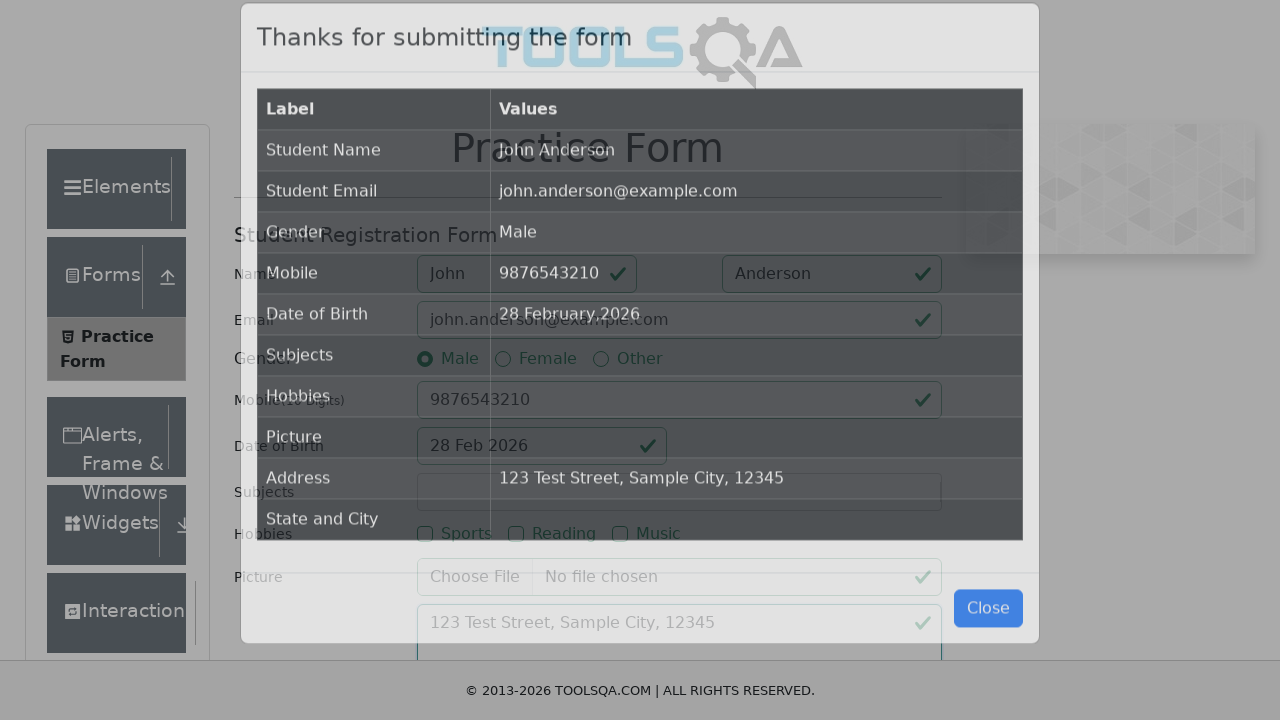

Confirmation message 'Thanks for submitting the form' appeared
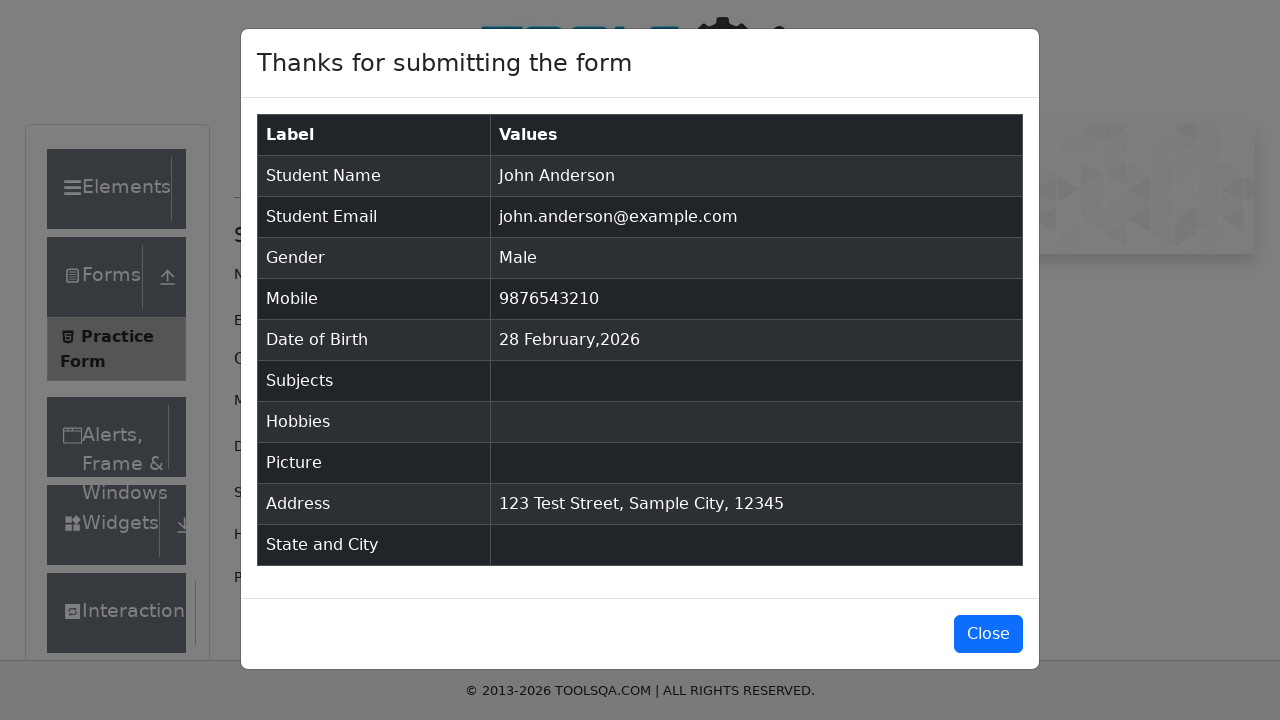

Closed the confirmation popup
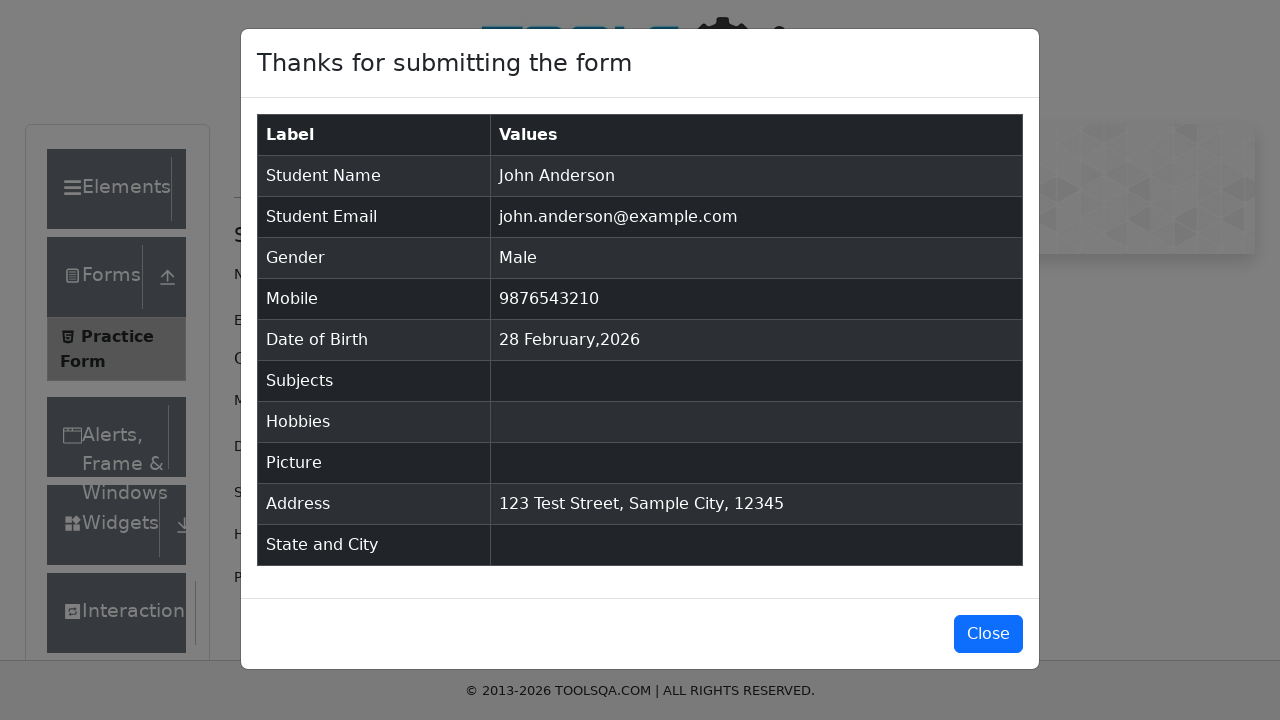

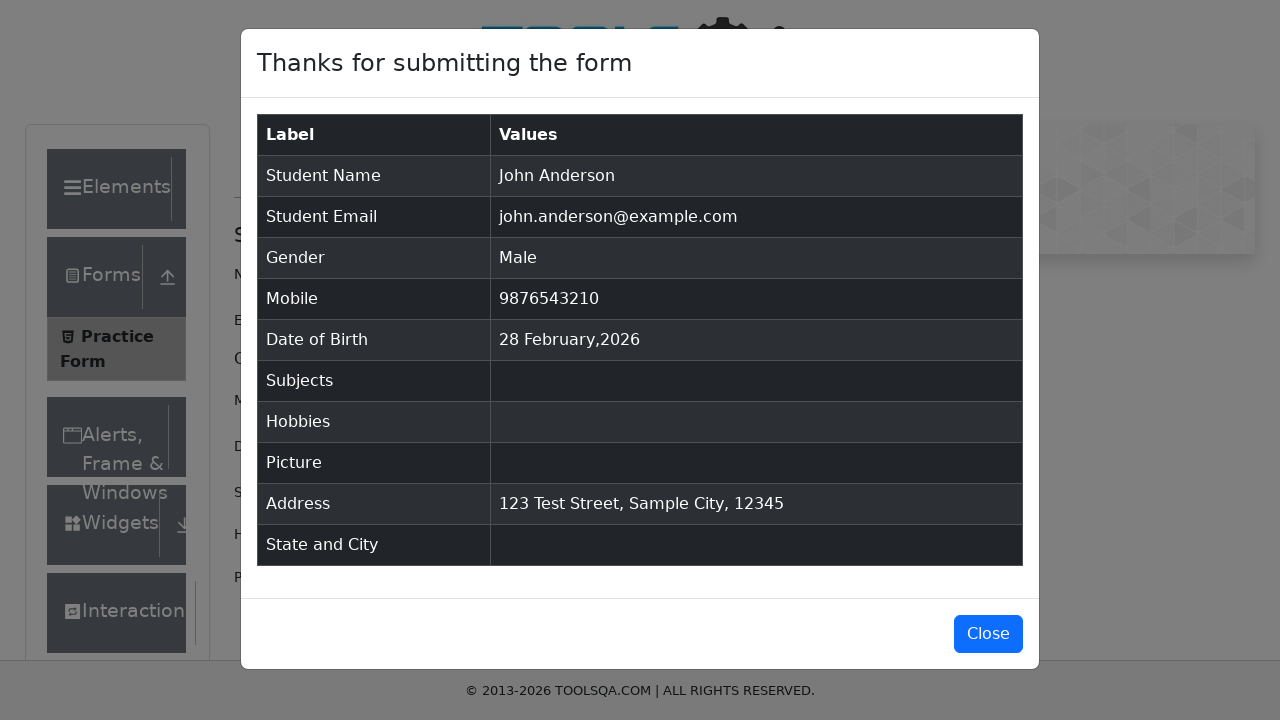